Opens the OLX India homepage and waits for the page to load. This is a basic page load verification test.

Starting URL: https://www.olx.in/

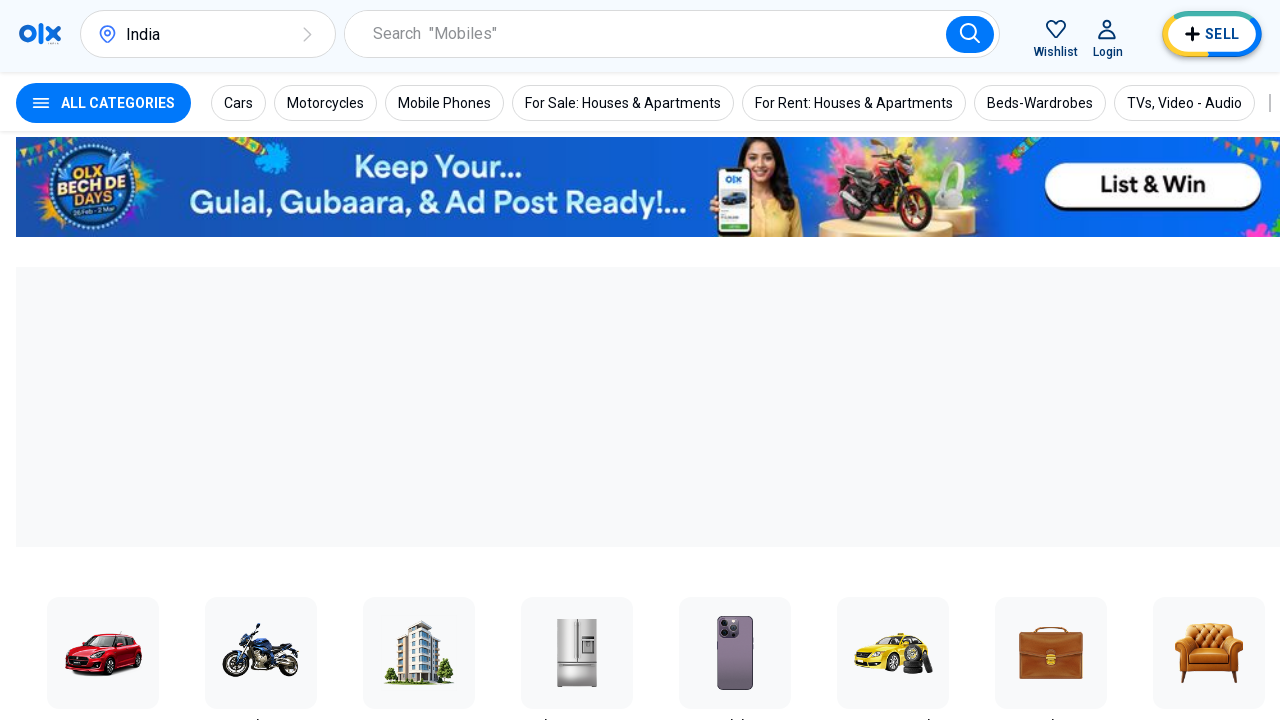

Navigated to OLX India homepage
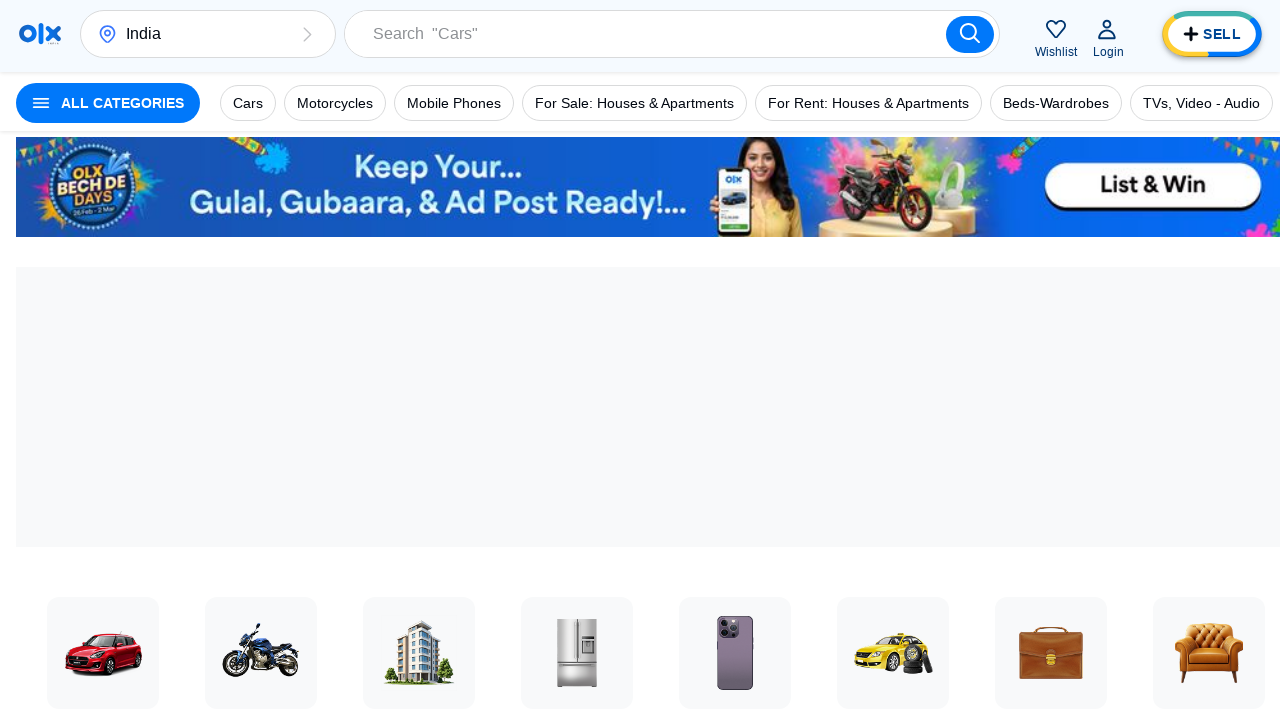

Page DOM content fully loaded
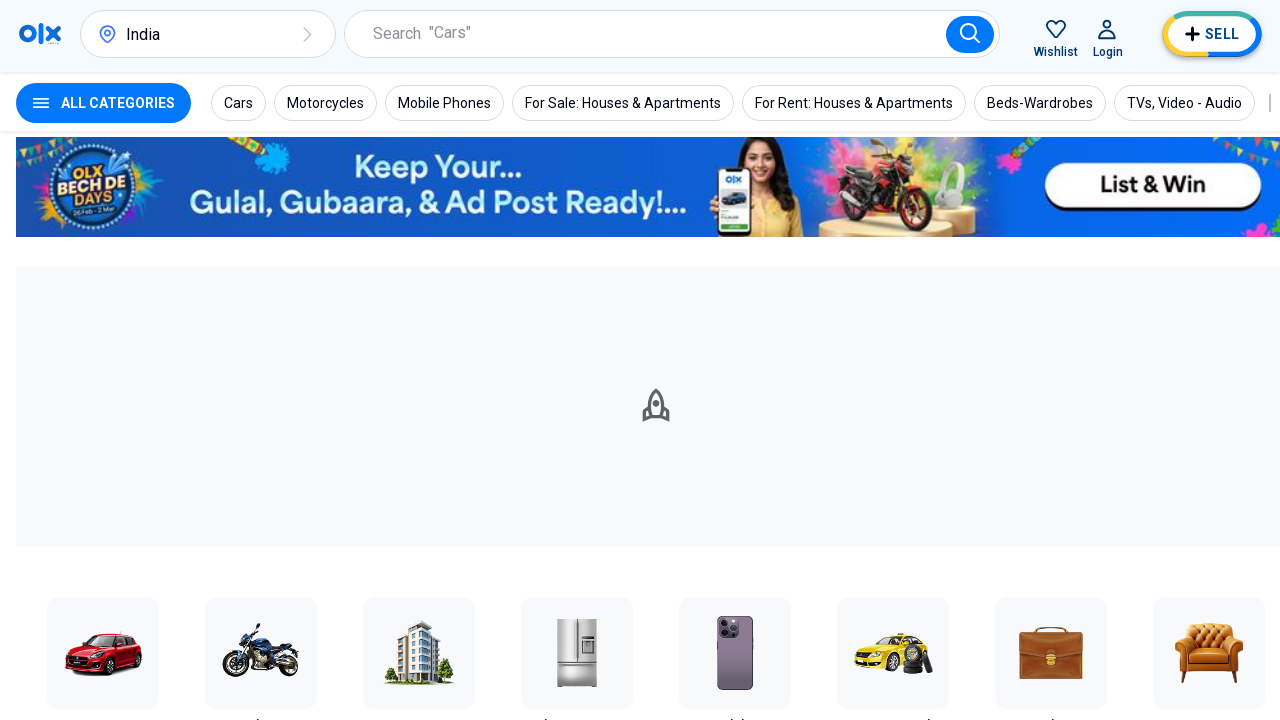

Body element loaded and verified
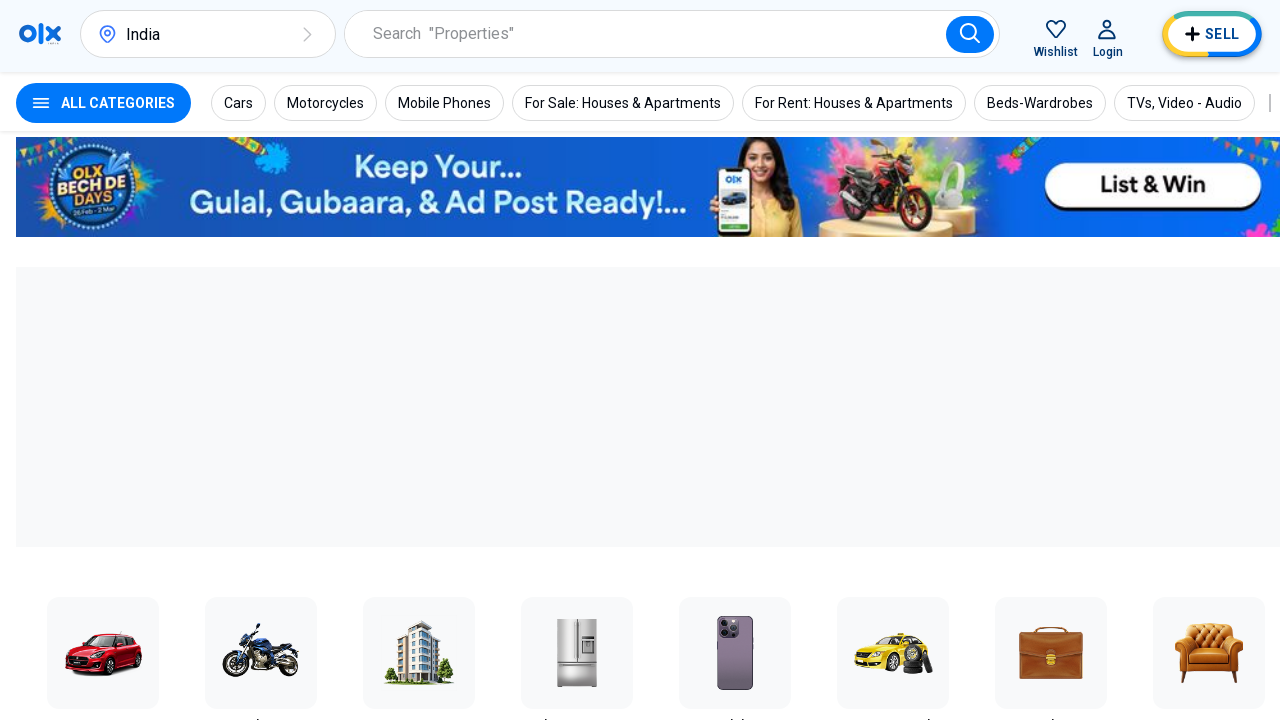

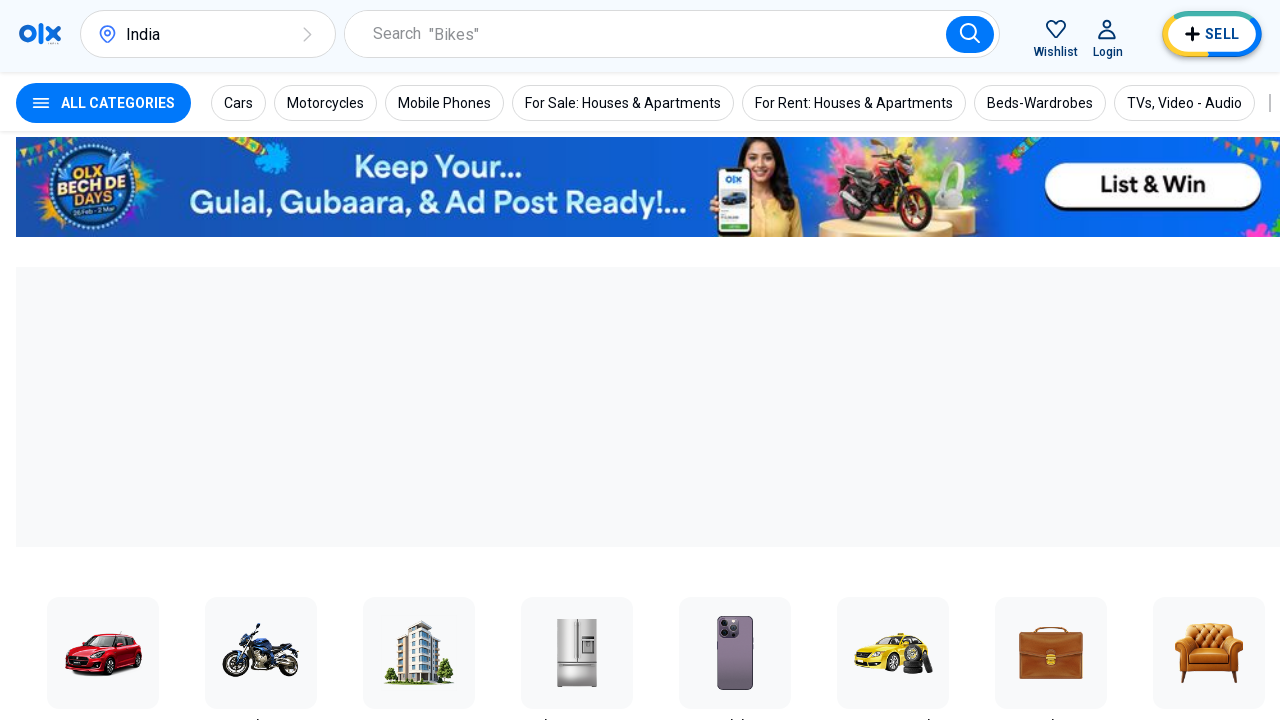